Tests registration form validation by filling all fields except first name and verifying error message appears

Starting URL: http://parabank.parasoft.com/

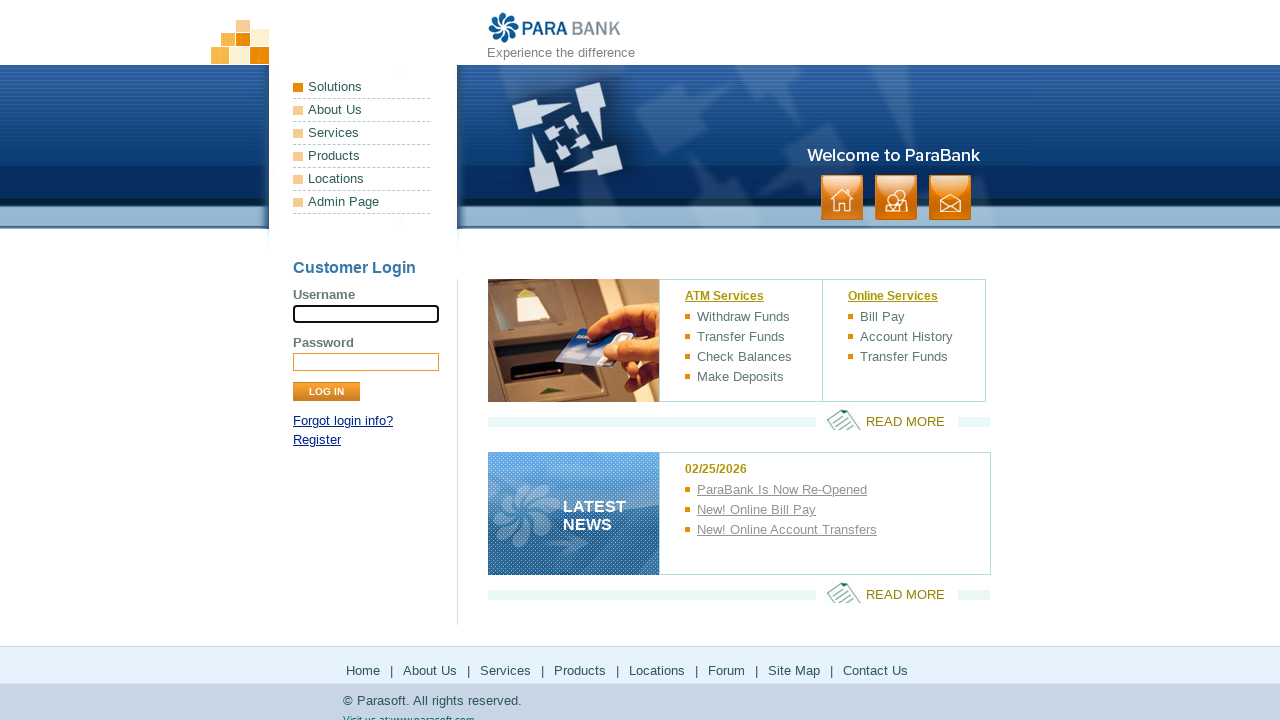

Clicked Register link at (317, 440) on xpath=//div[@id='loginPanel']/p[last()]/a
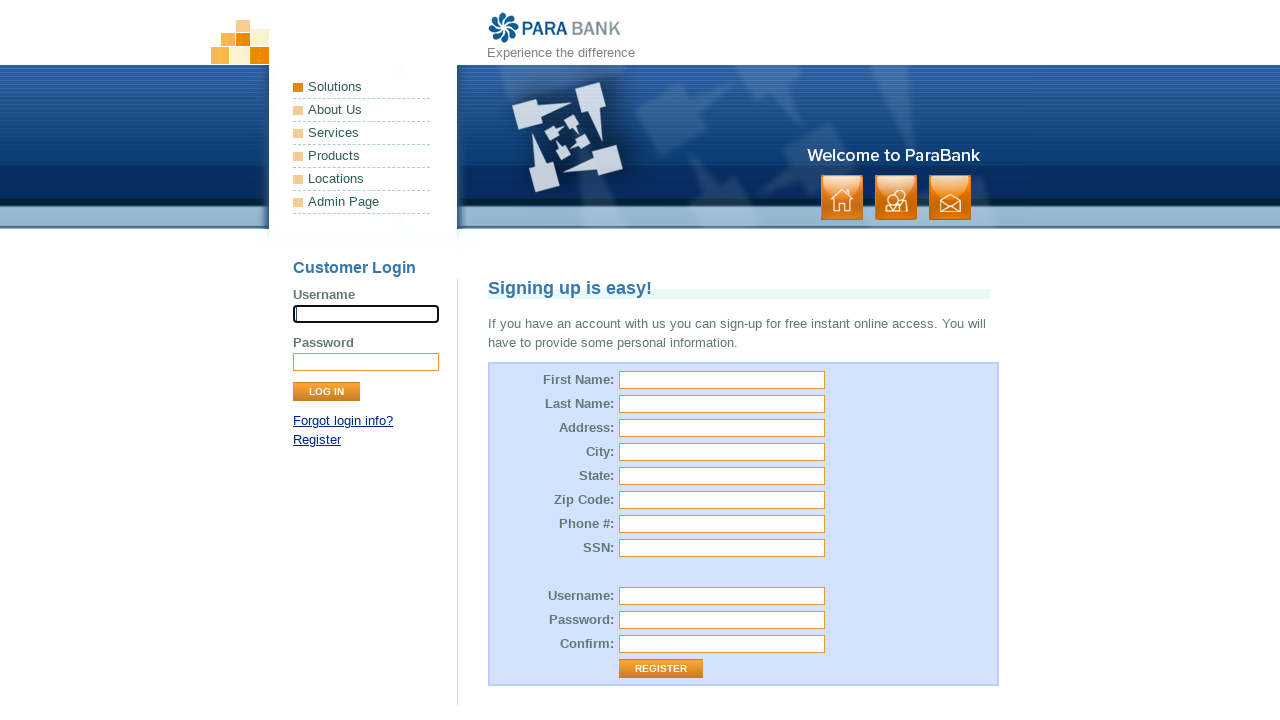

Filled last name field with 'Moskal' on #customer\.lastName
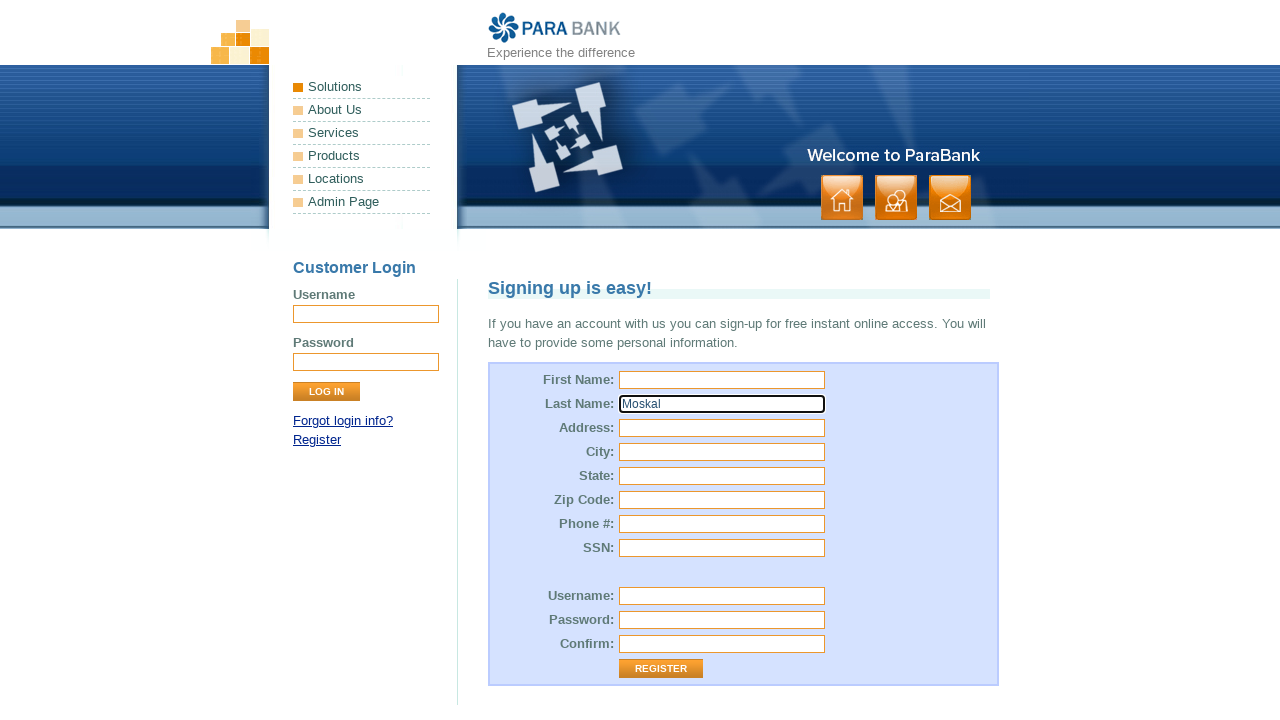

Filled street address field with '2 Pułku Lotniczego' on #customer\.address\.street
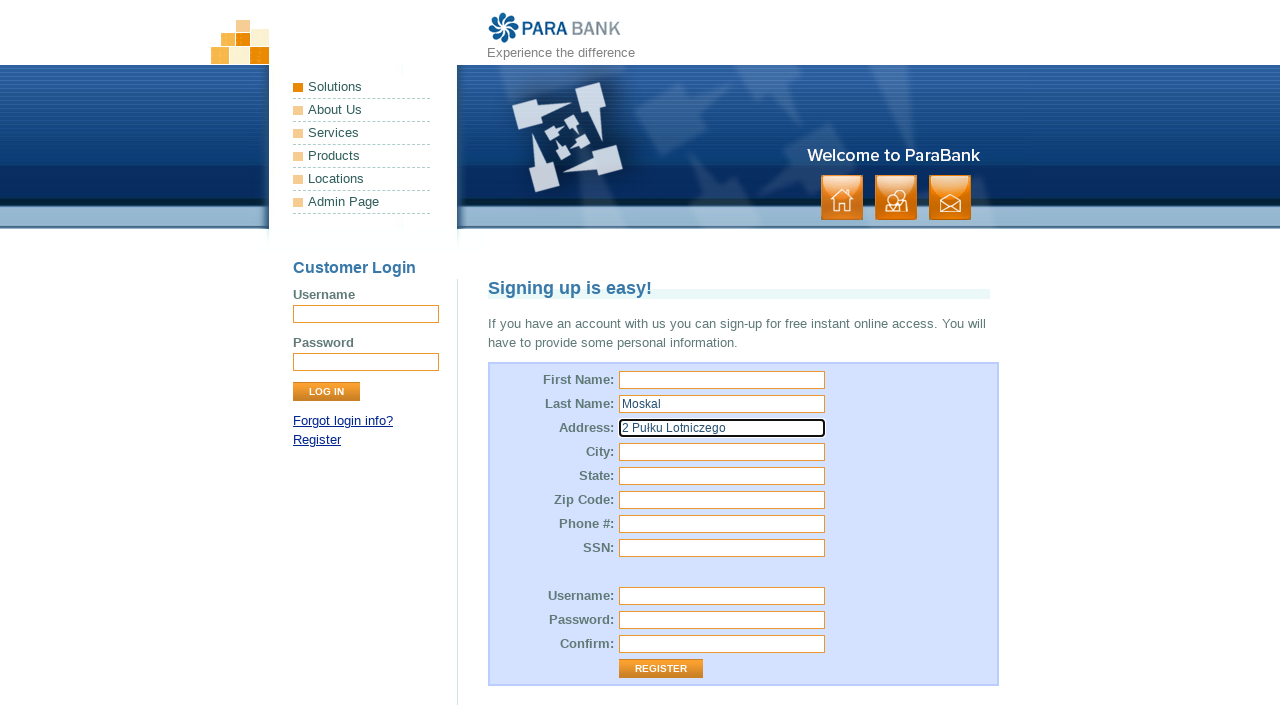

Filled city field with 'Kraków' on #customer\.address\.city
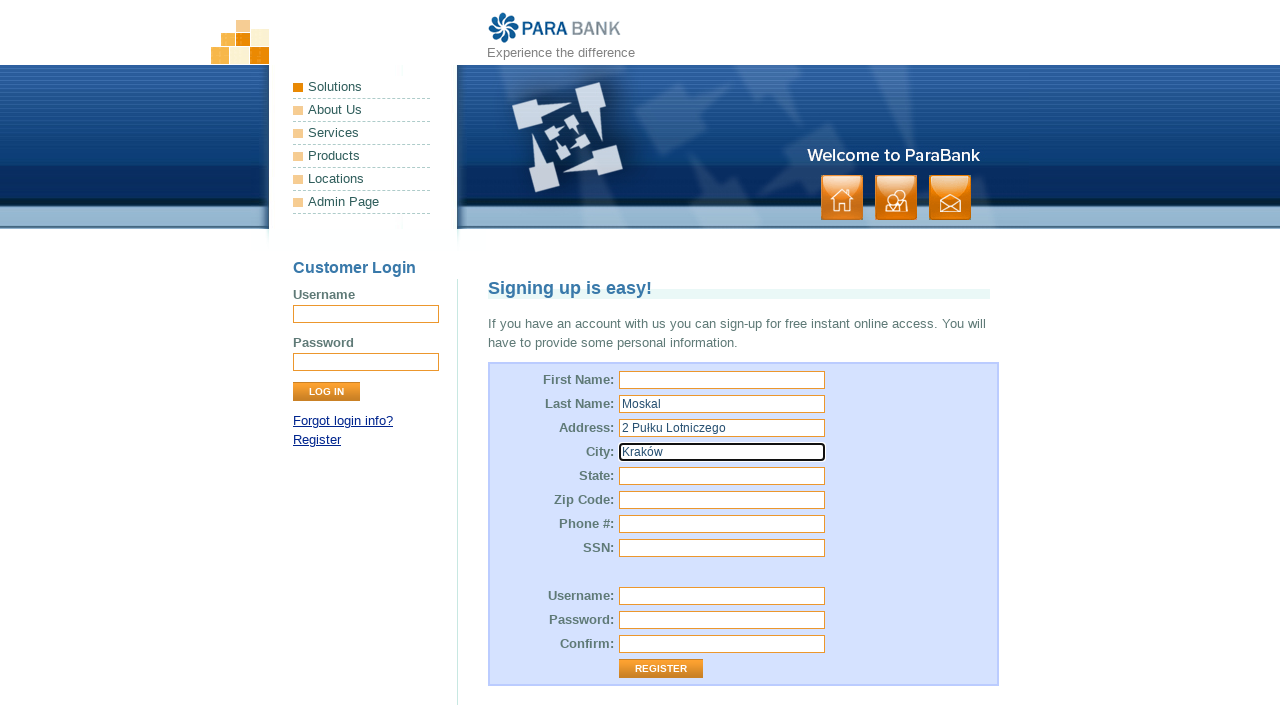

Filled state field with 'Małopolska' on #customer\.address\.state
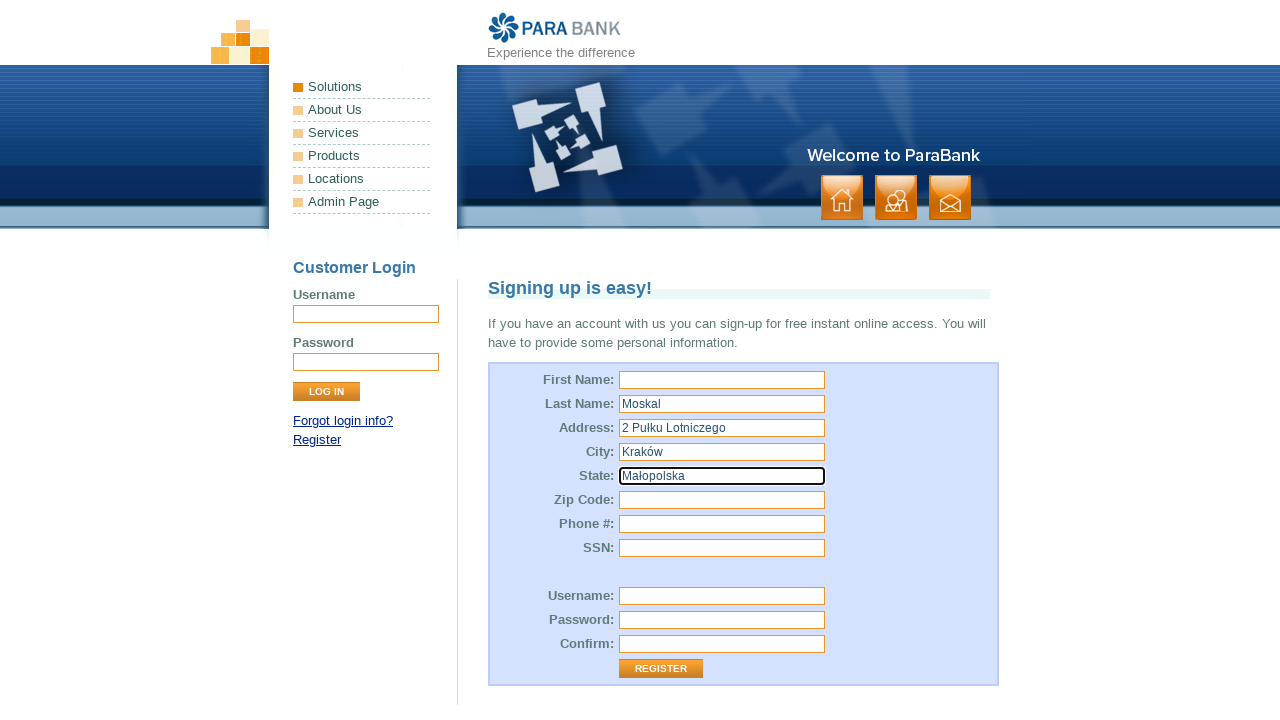

Filled zip code field with '00-111' on #customer\.address\.zipCode
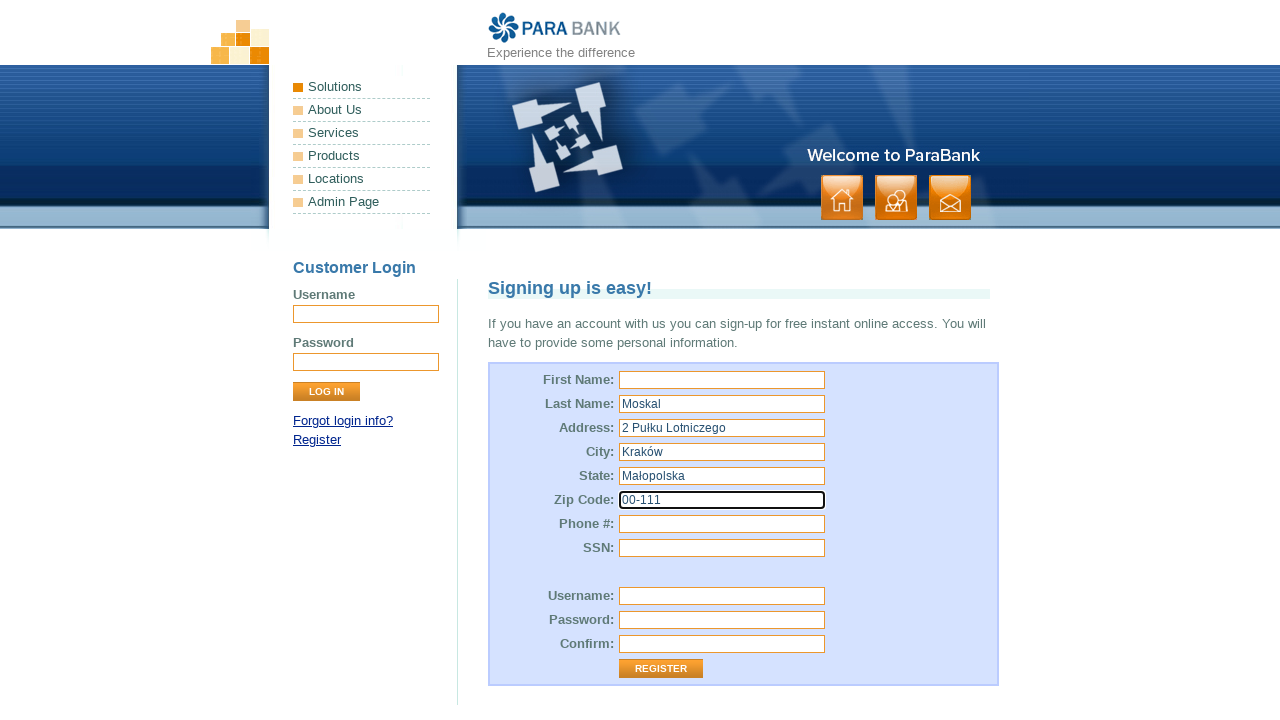

Filled phone number field with '111 222 333' on #customer\.phoneNumber
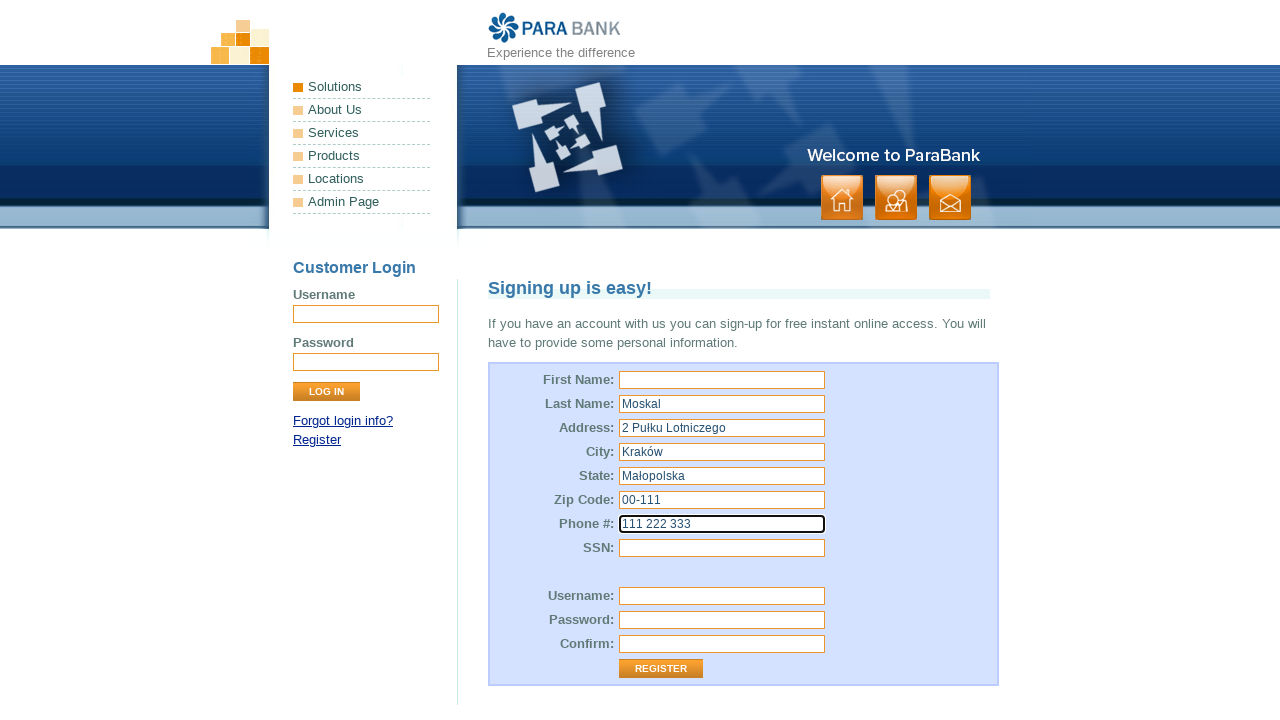

Filled SSN field with '06' on #customer\.ssn
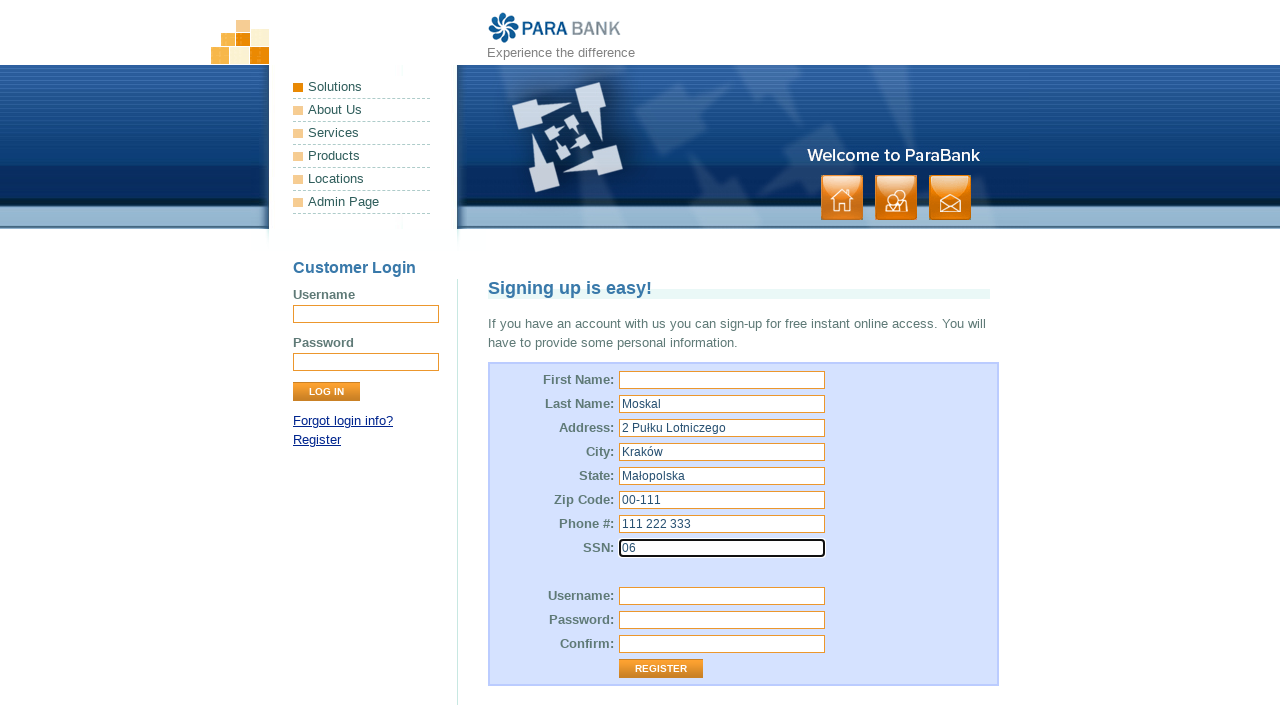

Filled username field with '09655423' on #customer\.username
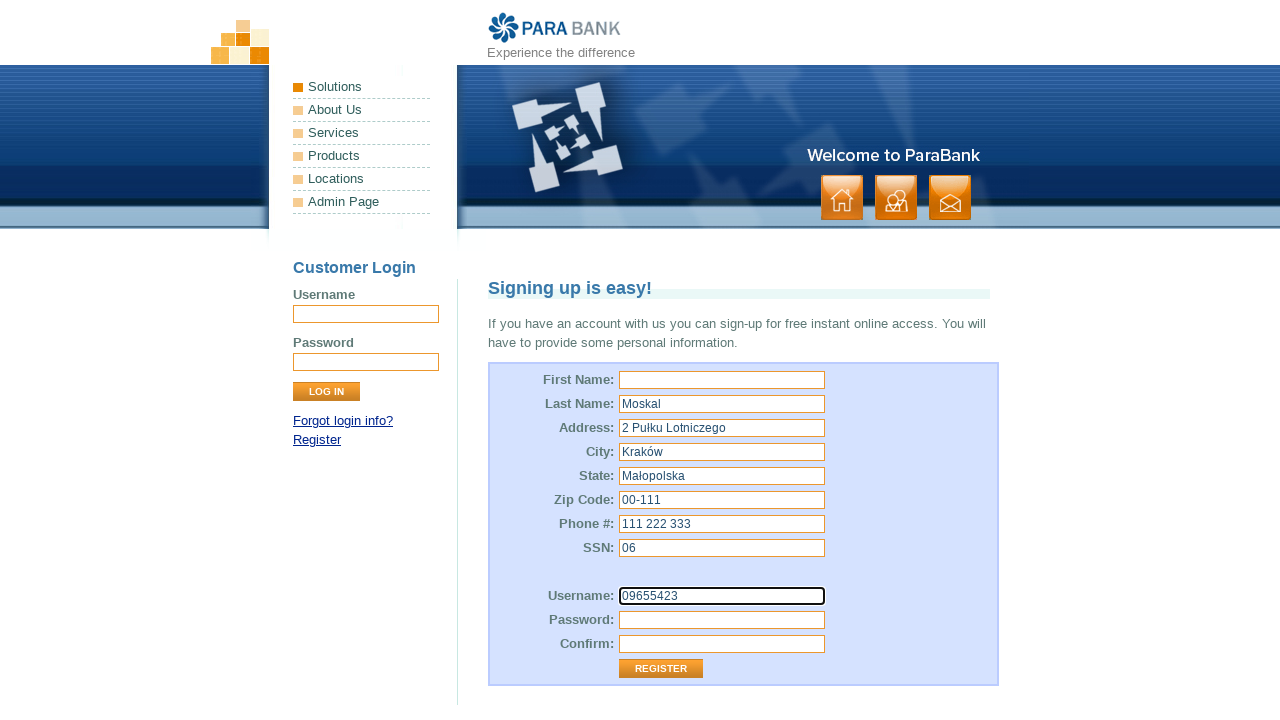

Filled password field with 'NoweAlaMaPsa123' on #customer\.password
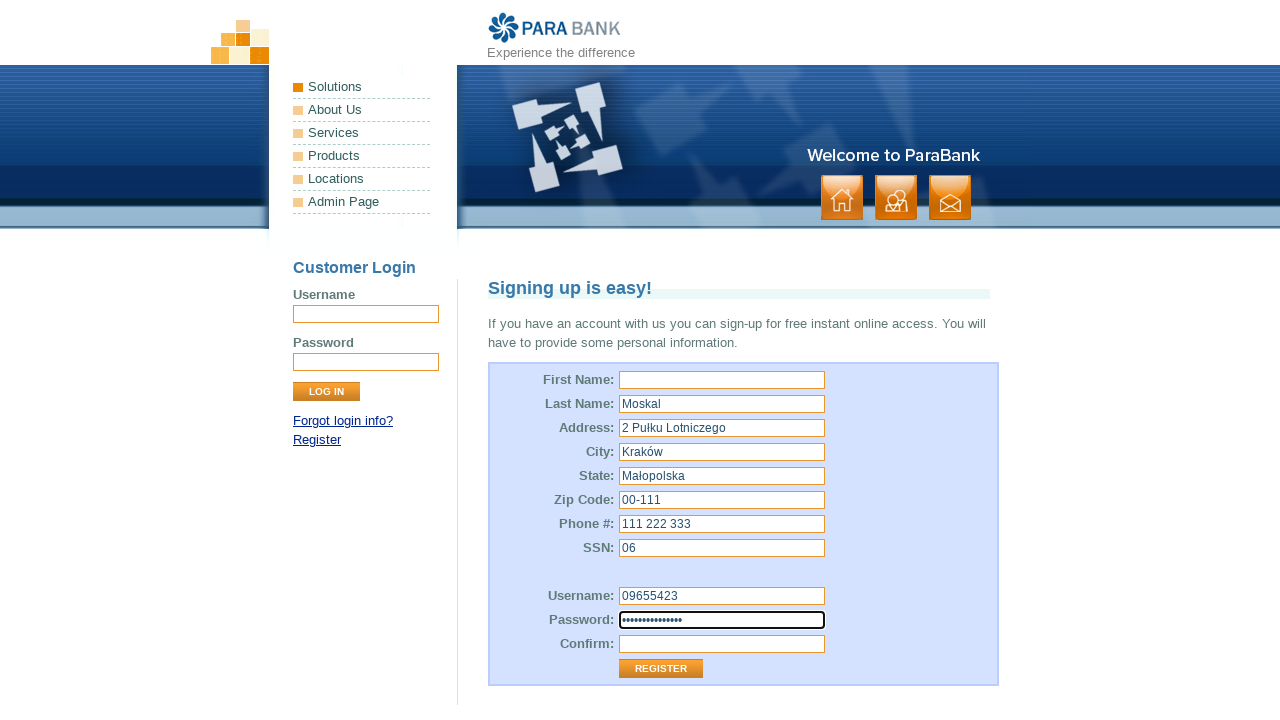

Filled repeated password field with 'NoweAlaMaPsa123' on #repeatedPassword
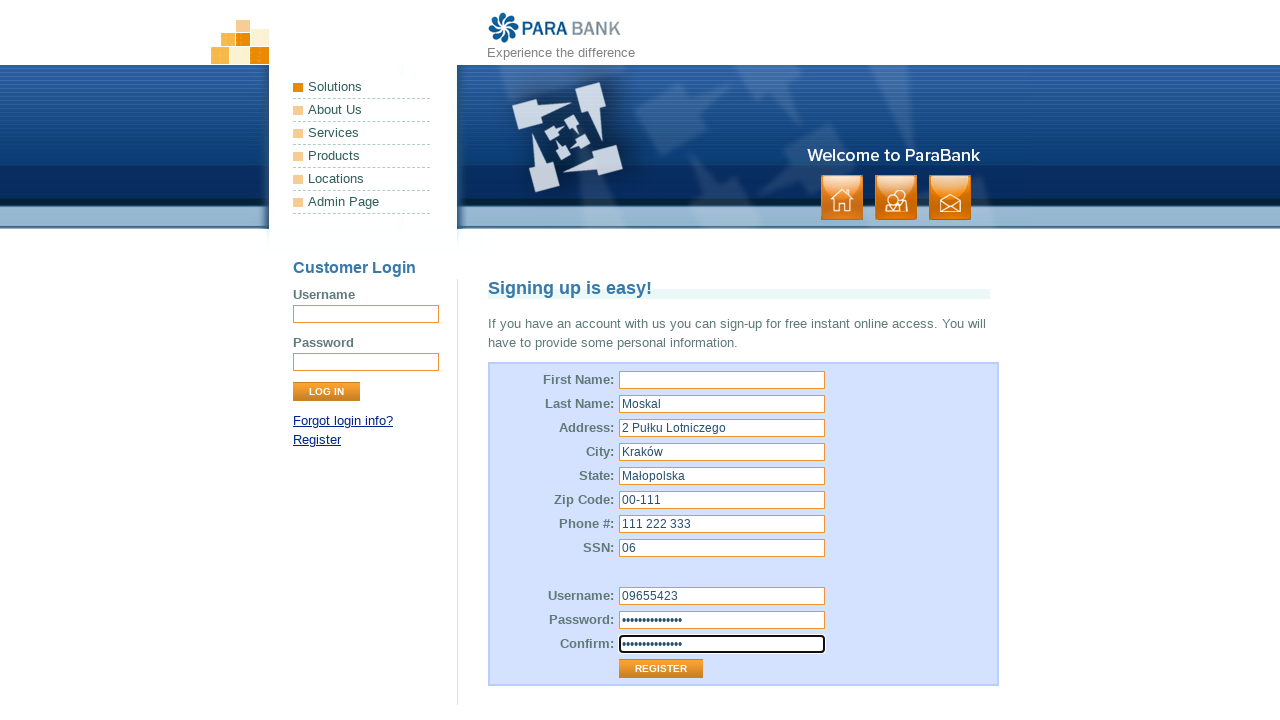

Clicked Register button at (661, 669) on xpath=//input[@value='Register']
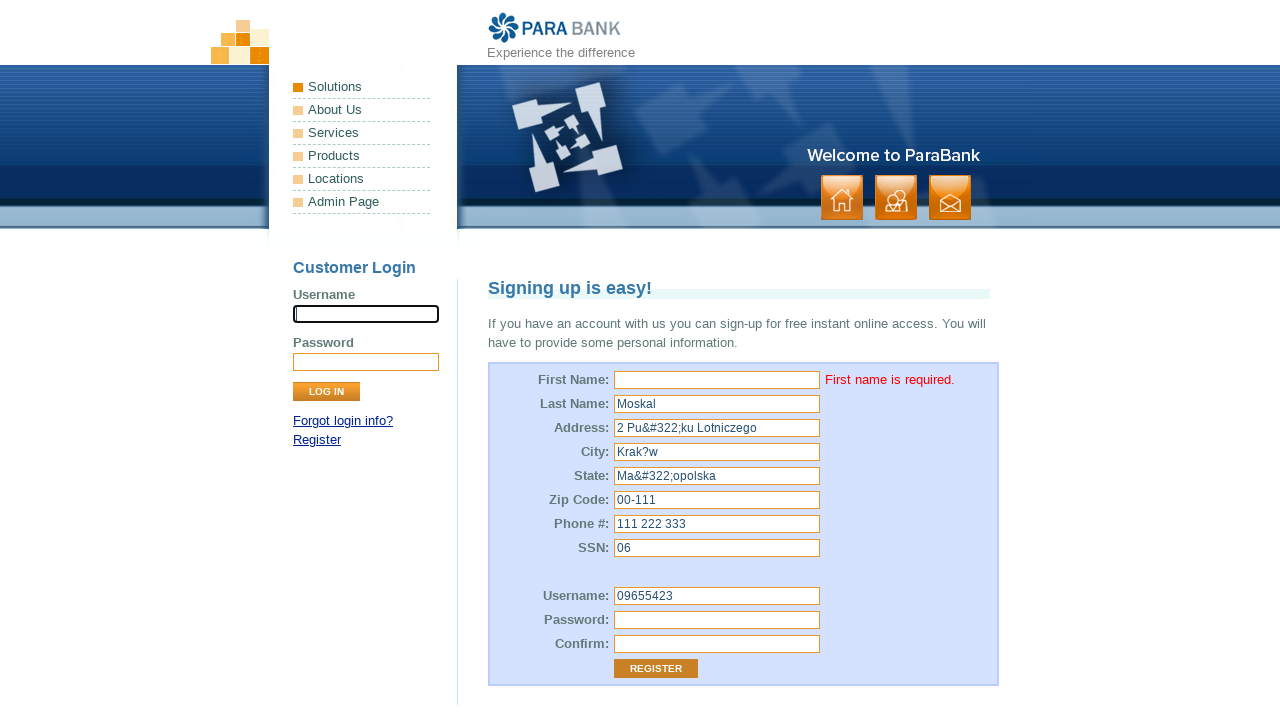

Verified error message 'First name is required.' appears
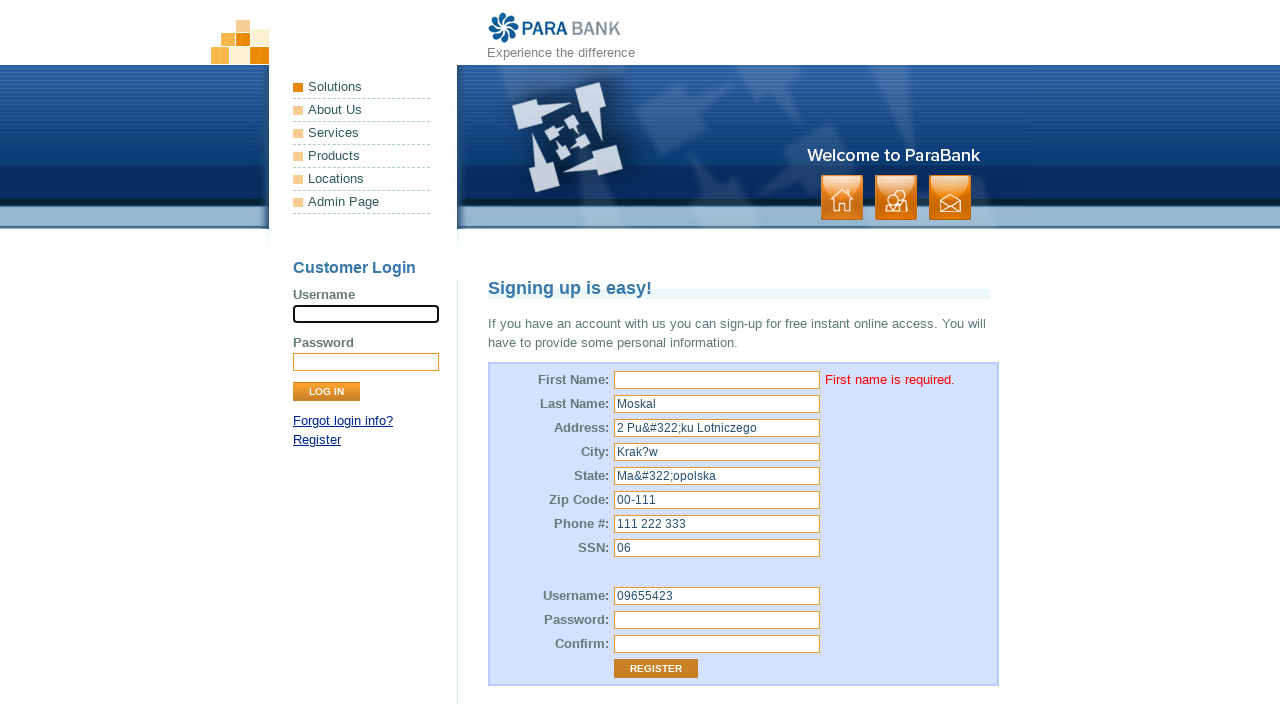

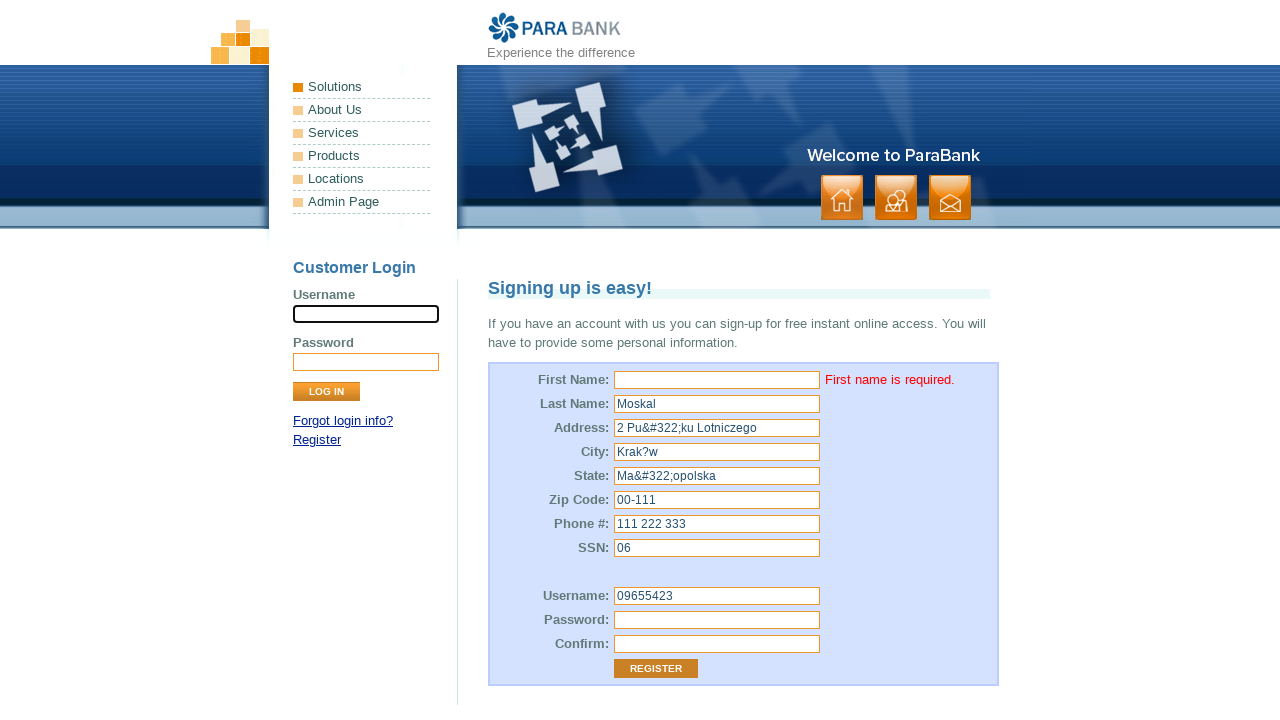